Tests that whitespace is trimmed from edited todo text

Starting URL: https://demo.playwright.dev/todomvc

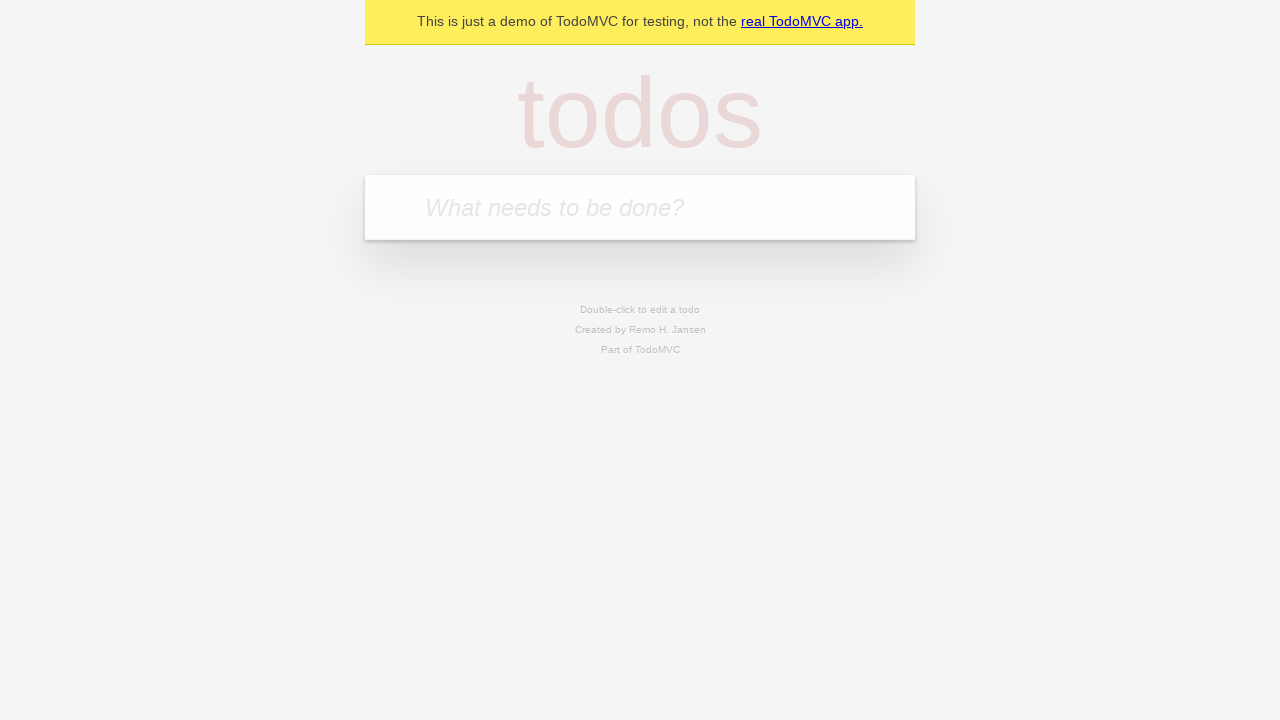

Filled first todo input with 'buy some cheese' on internal:attr=[placeholder="What needs to be done?"i]
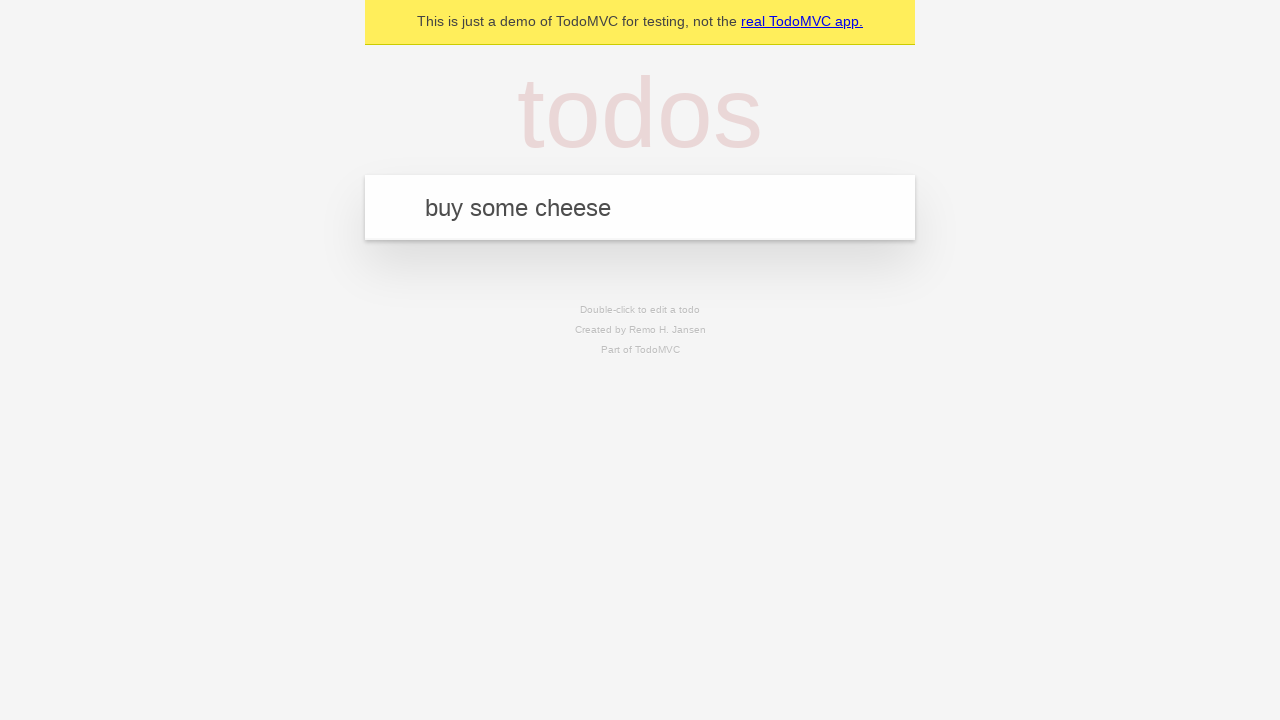

Pressed Enter to create first todo on internal:attr=[placeholder="What needs to be done?"i]
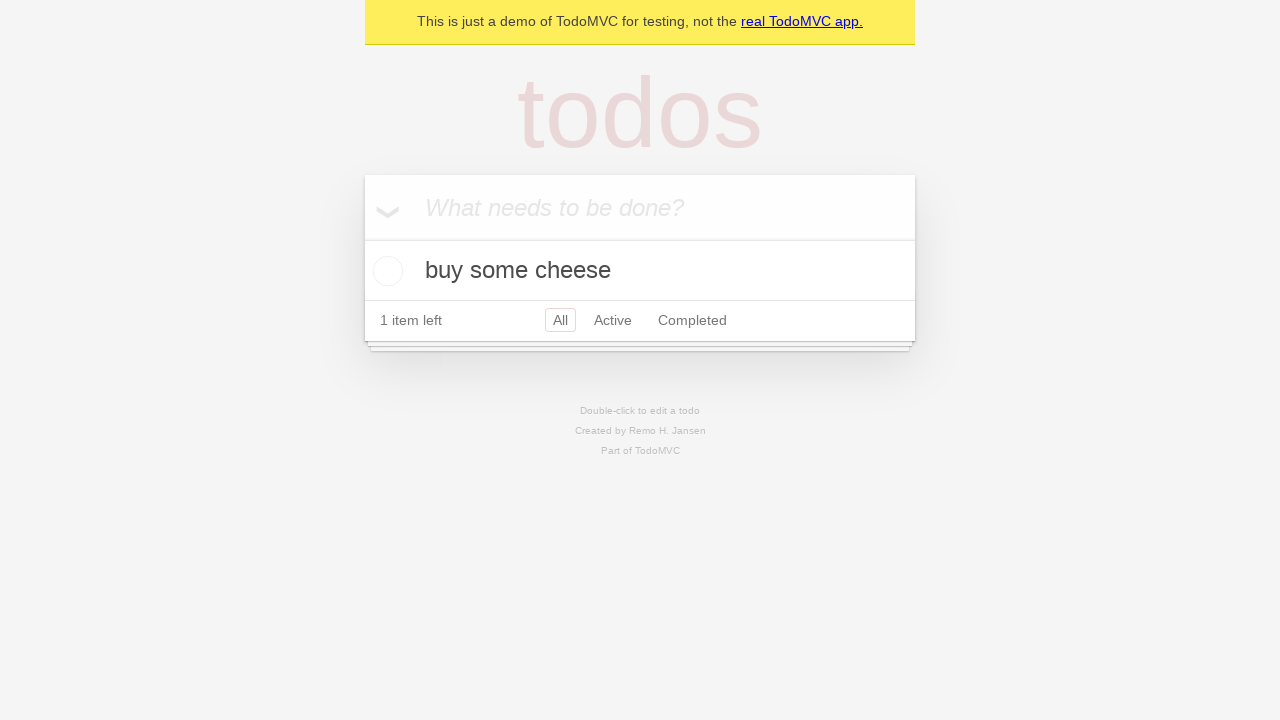

Filled second todo input with 'feed the cat' on internal:attr=[placeholder="What needs to be done?"i]
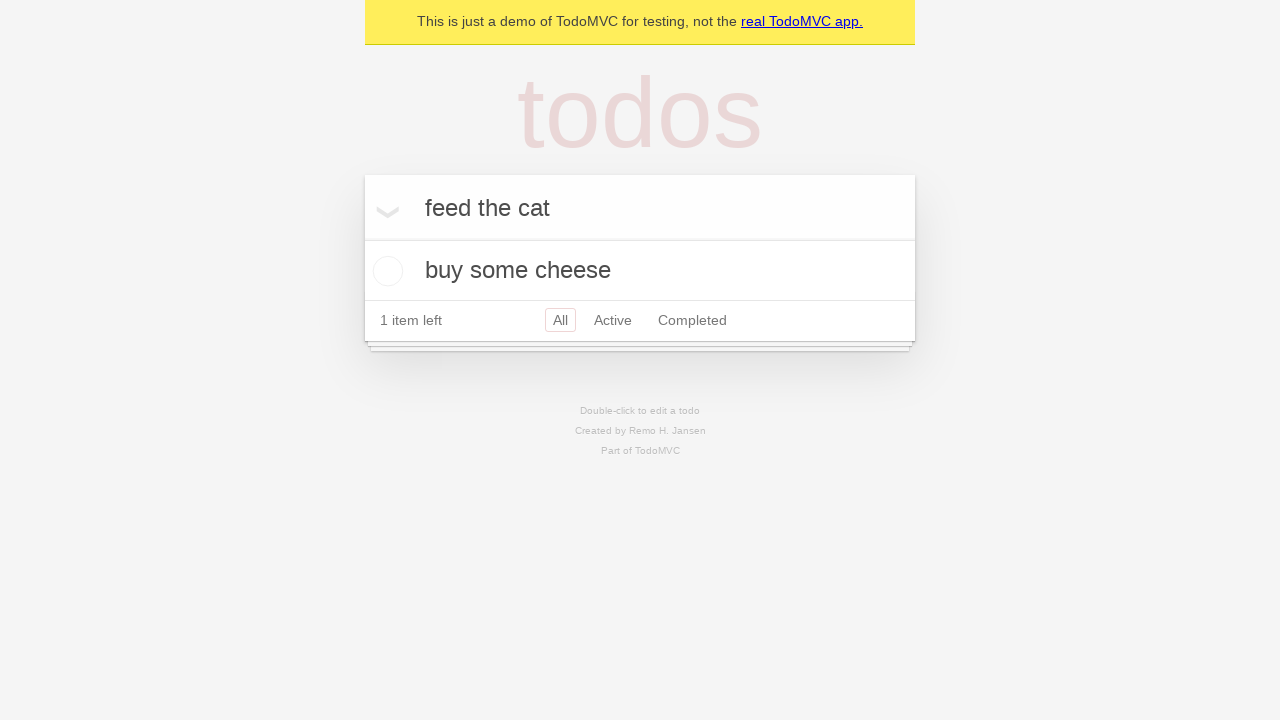

Pressed Enter to create second todo on internal:attr=[placeholder="What needs to be done?"i]
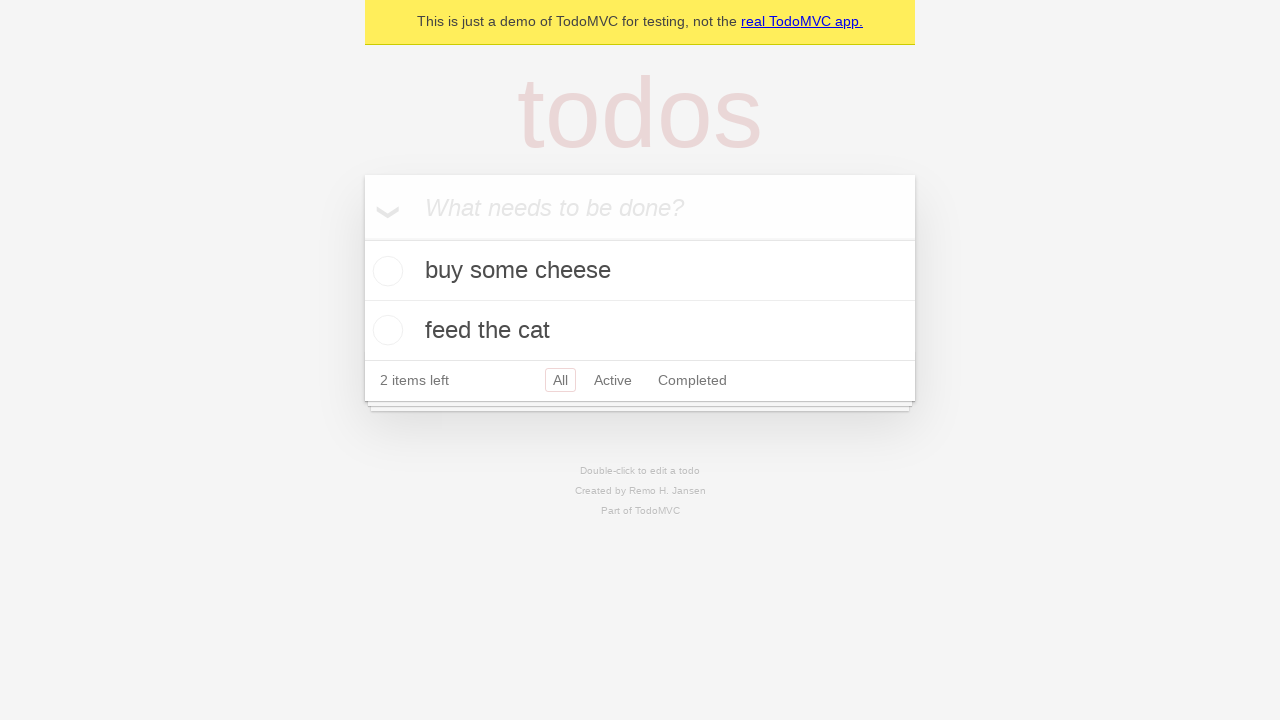

Filled third todo input with 'book a doctors appointment' on internal:attr=[placeholder="What needs to be done?"i]
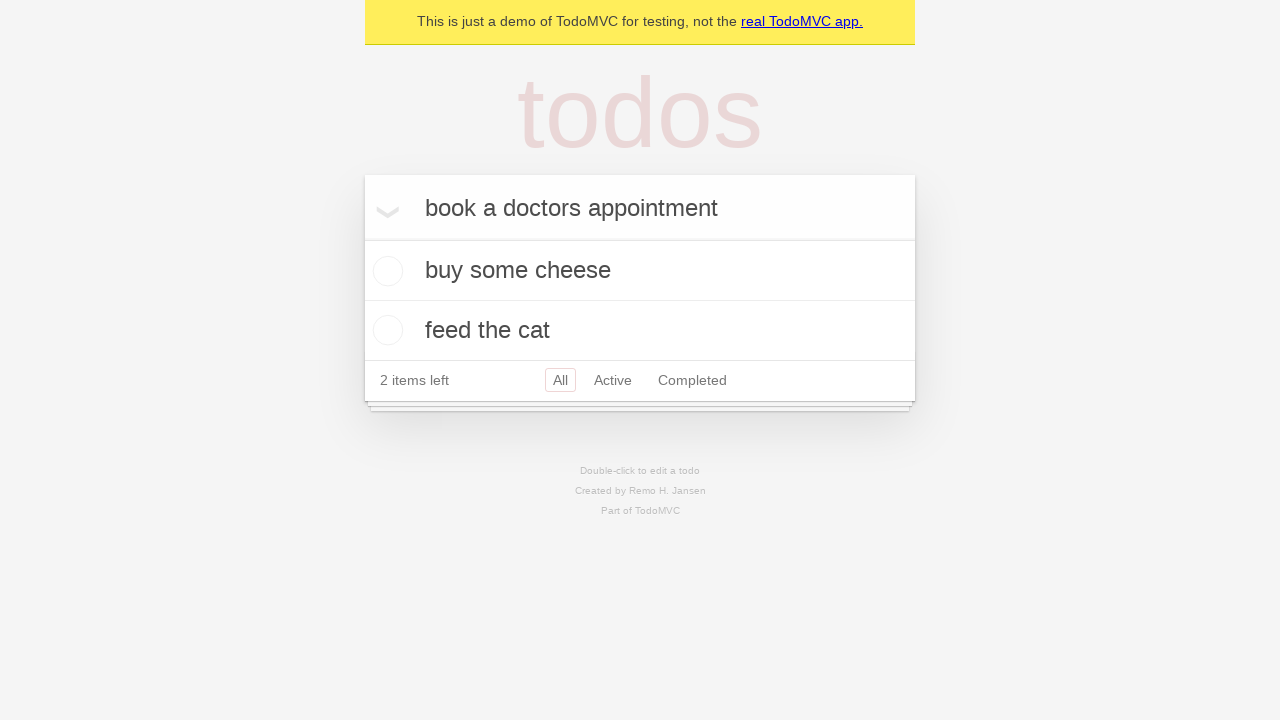

Pressed Enter to create third todo on internal:attr=[placeholder="What needs to be done?"i]
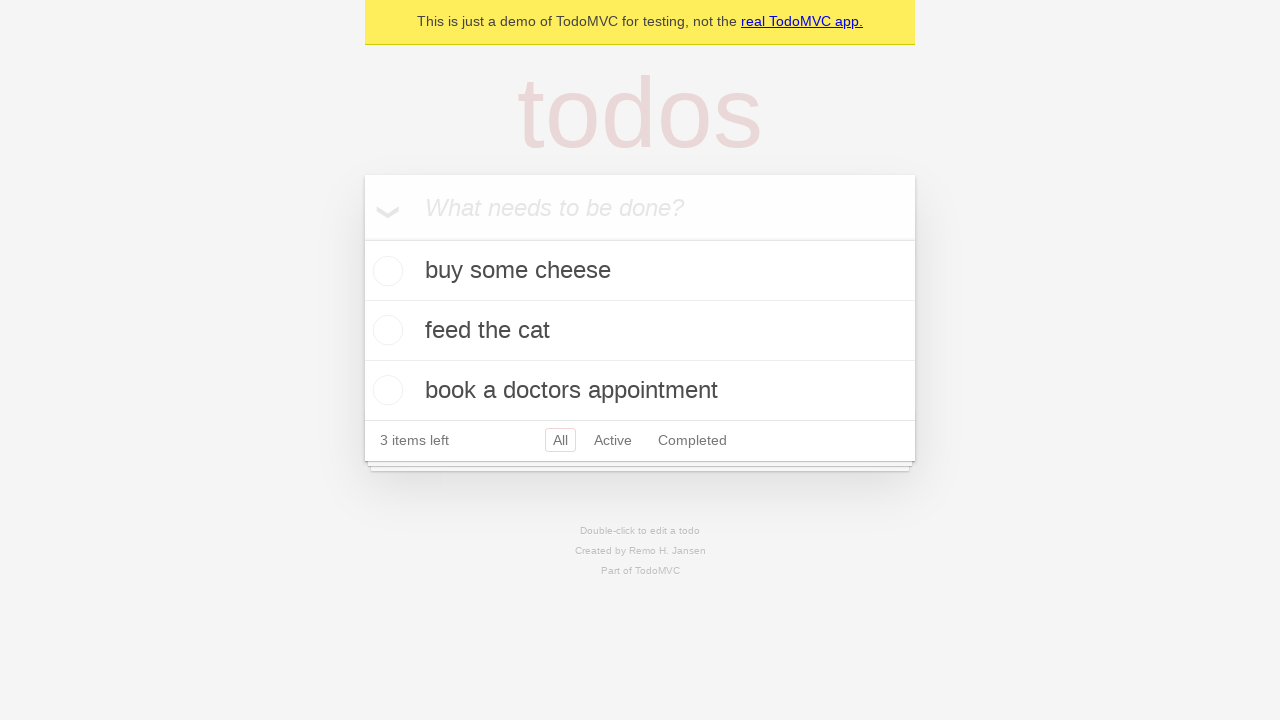

Waited for todo items to appear
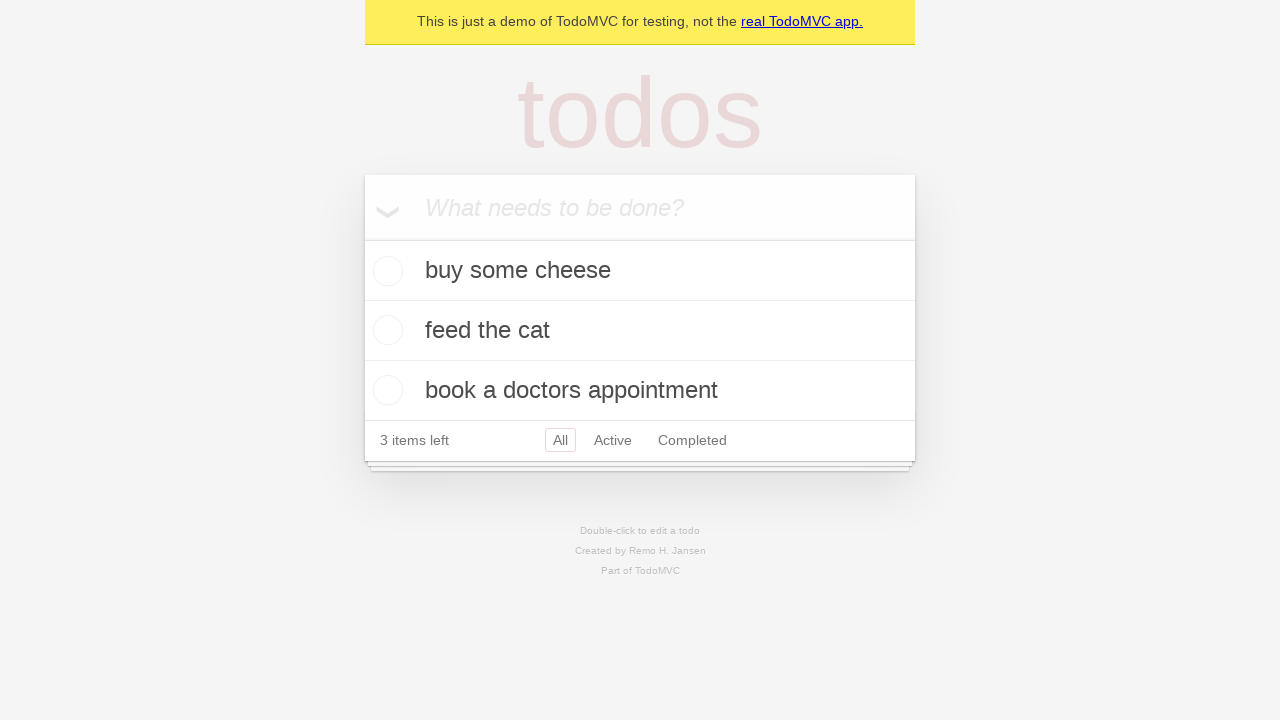

Double-clicked second todo item to enter edit mode at (640, 331) on internal:testid=[data-testid="todo-item"s] >> nth=1
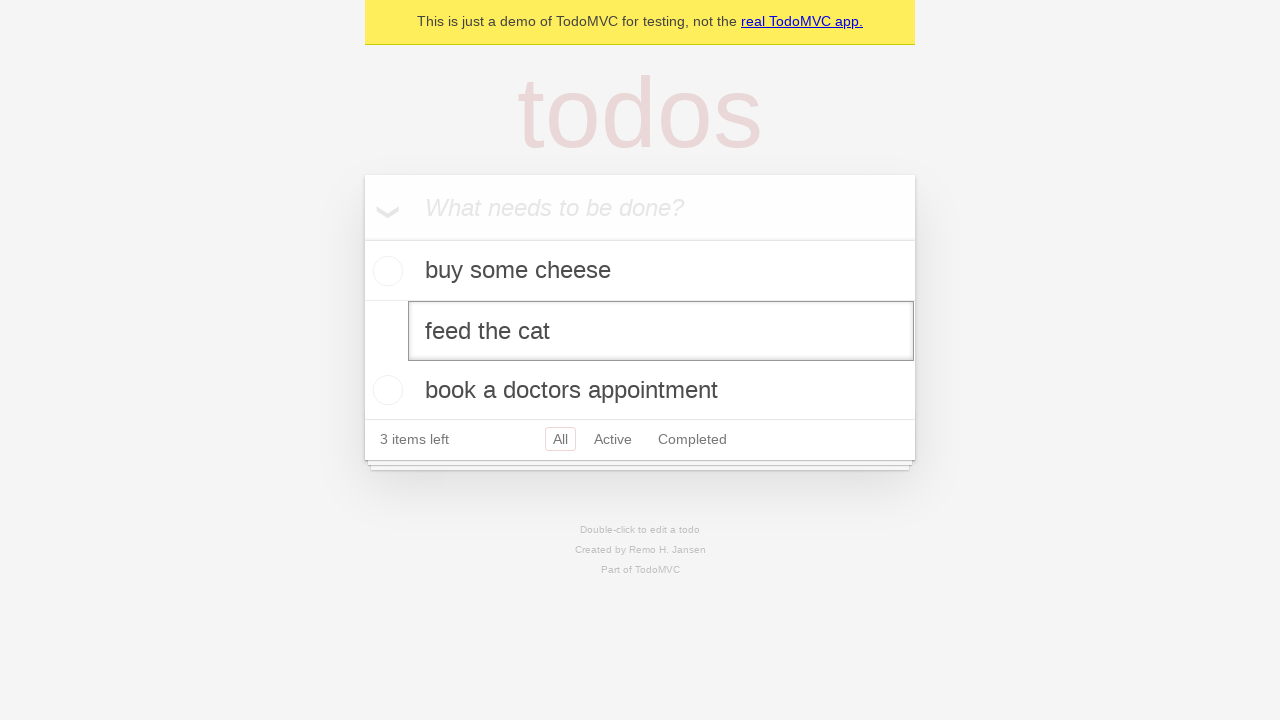

Filled edit textbox with '    buy some sausages    ' (with whitespace) on internal:testid=[data-testid="todo-item"s] >> nth=1 >> internal:role=textbox[nam
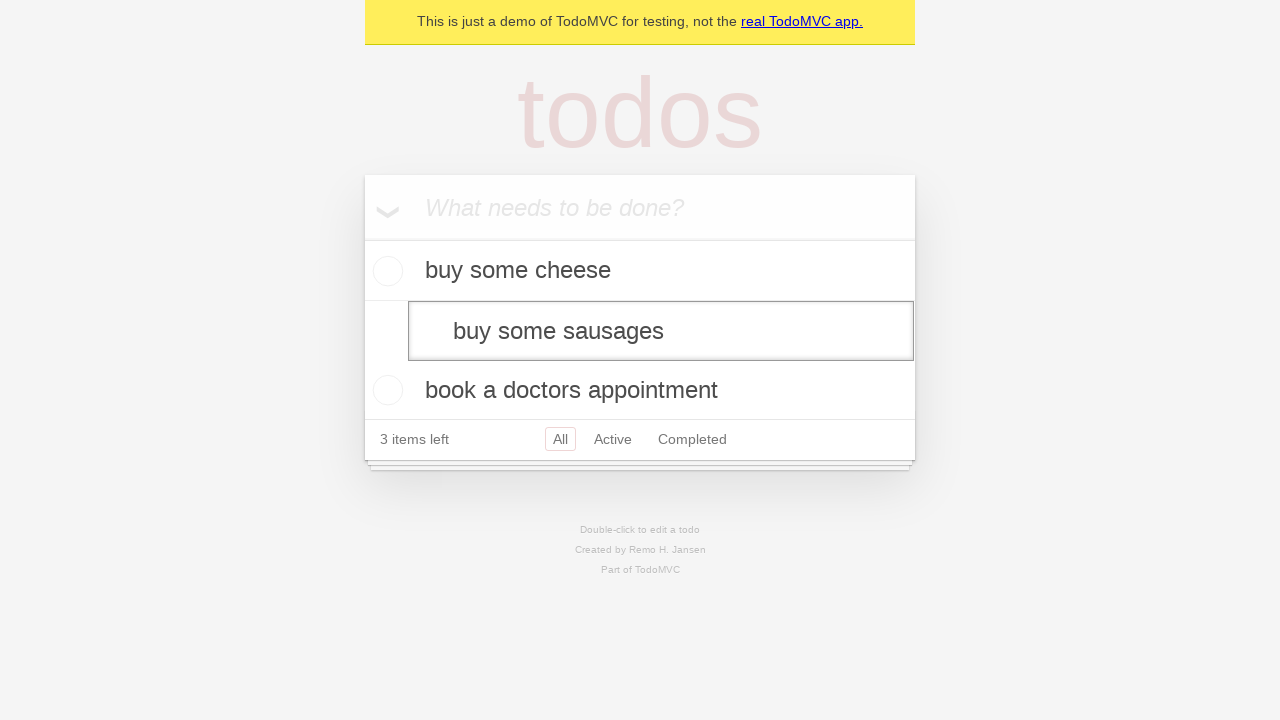

Pressed Enter to save edited todo with trimmed whitespace on internal:testid=[data-testid="todo-item"s] >> nth=1 >> internal:role=textbox[nam
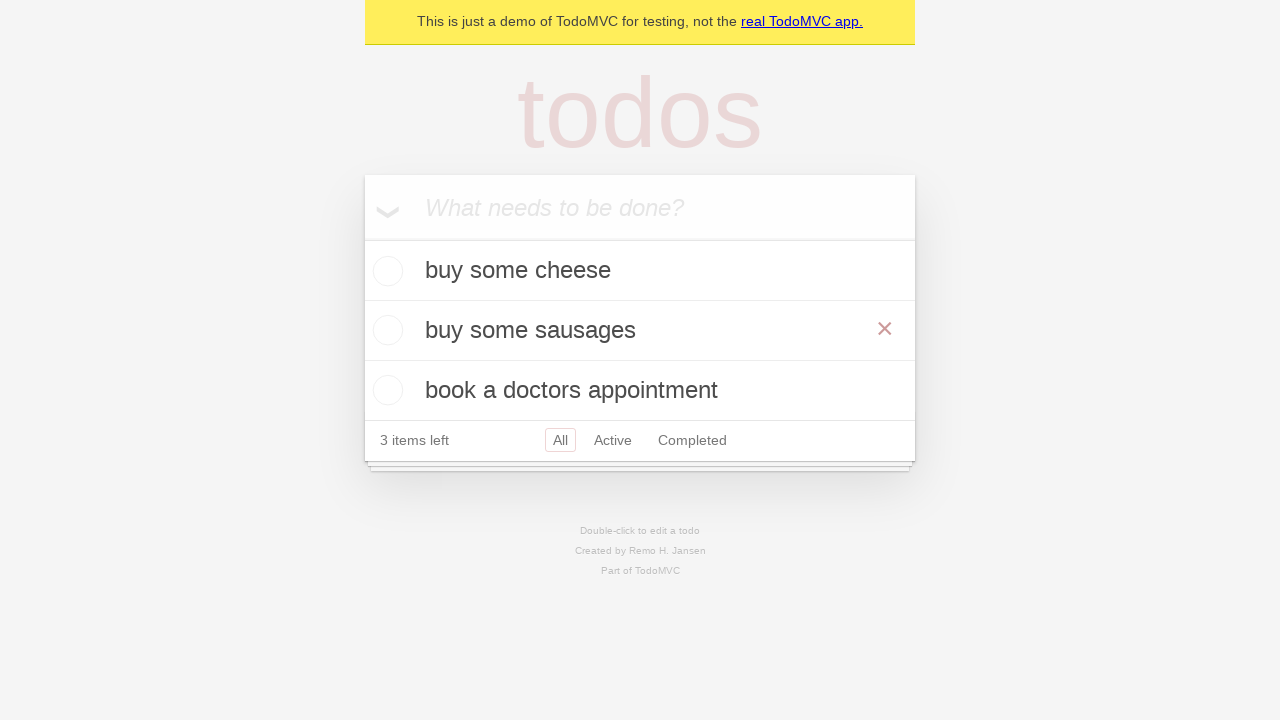

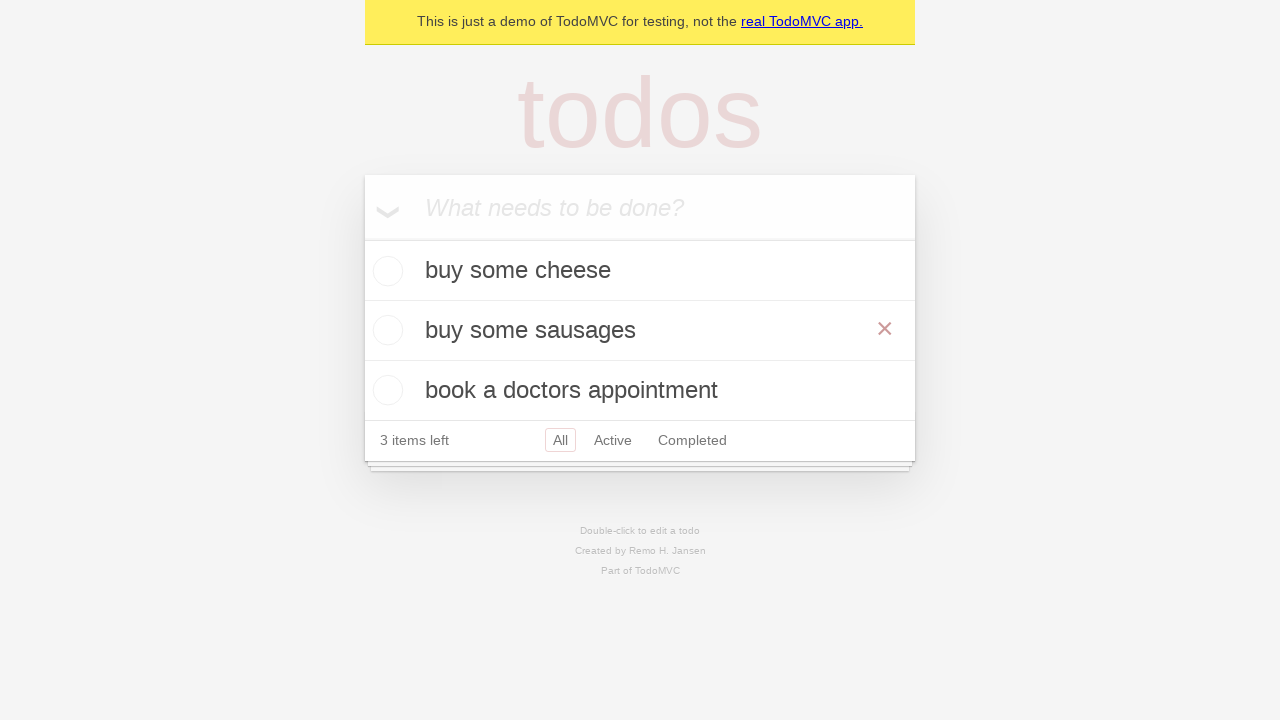